Tests a form with dynamic attributes by filling in personal information fields and submitting the form

Starting URL: https://training-support.net/webelements/dynamic-attributes

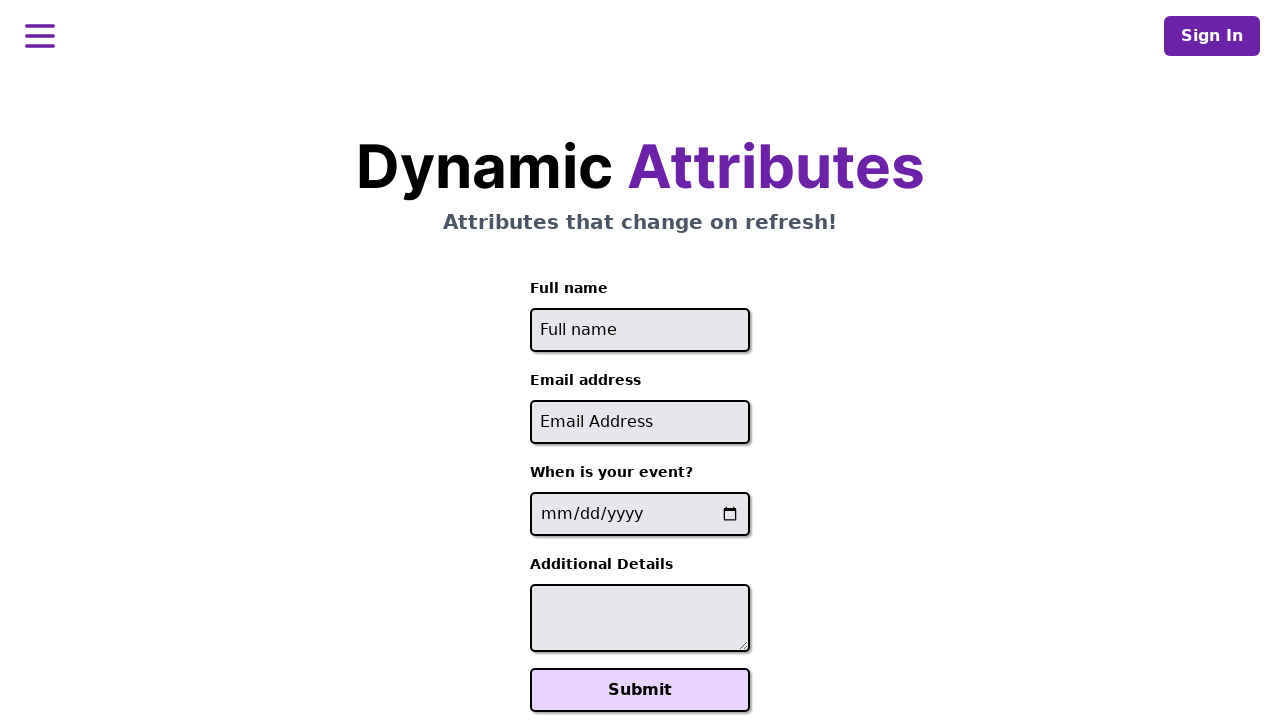

Filled full name field with 'Shilpa' using dynamic attribute selector on //input[starts-with(@id, 'full-name-')]
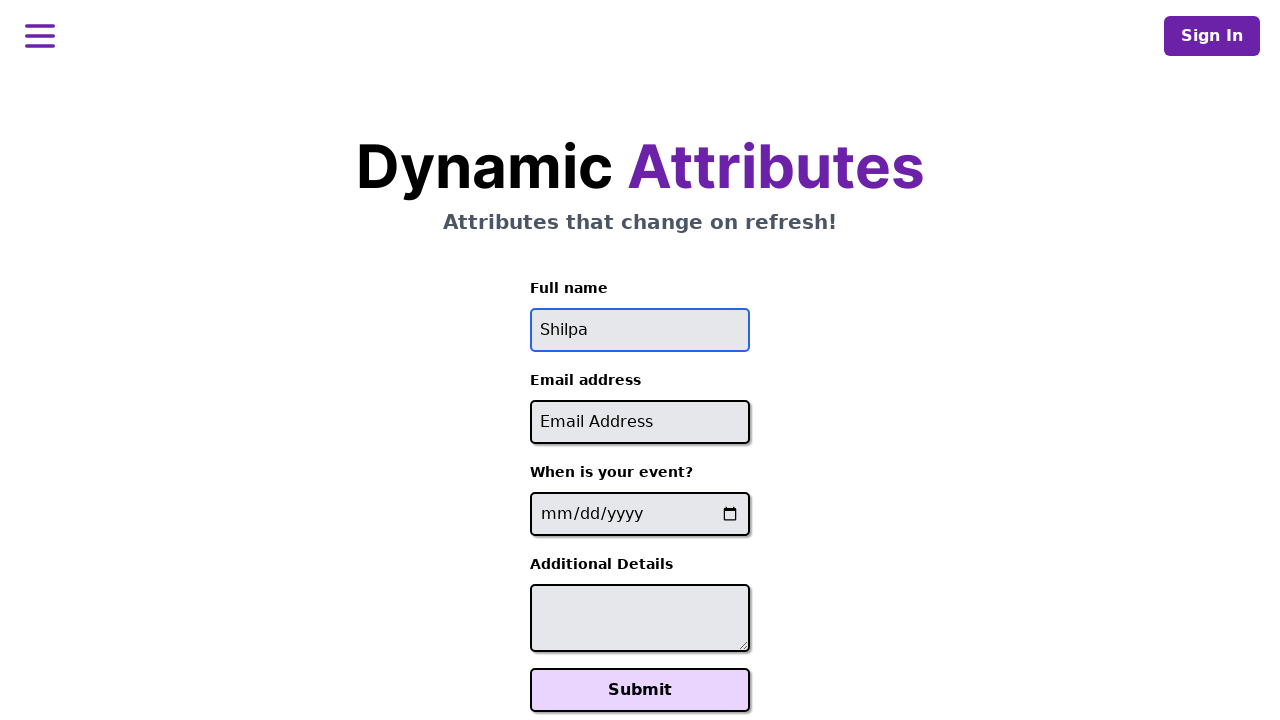

Filled email field with 'shilpareddy@gmail.com' using dynamic attribute selector on //input[contains(@id, '-email')]
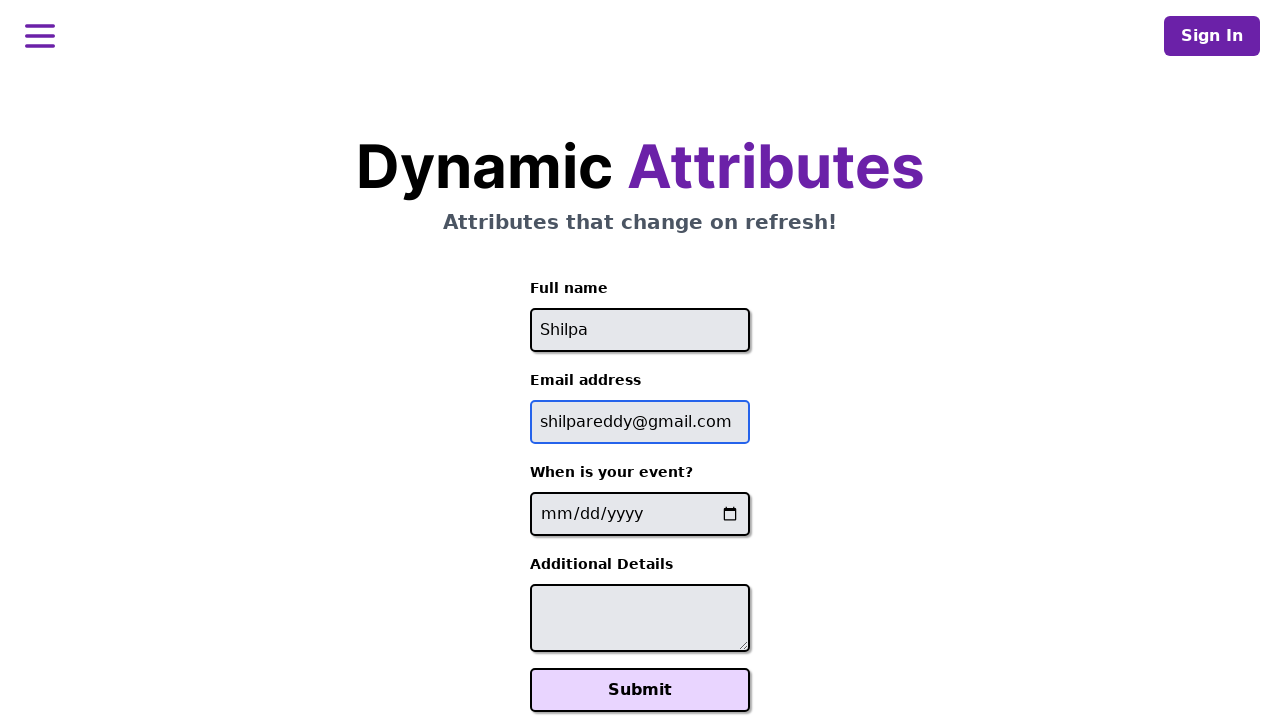

Filled event date field with '2025-06-19' using dynamic attribute selector on //input[contains(@name, '-event-date-')]
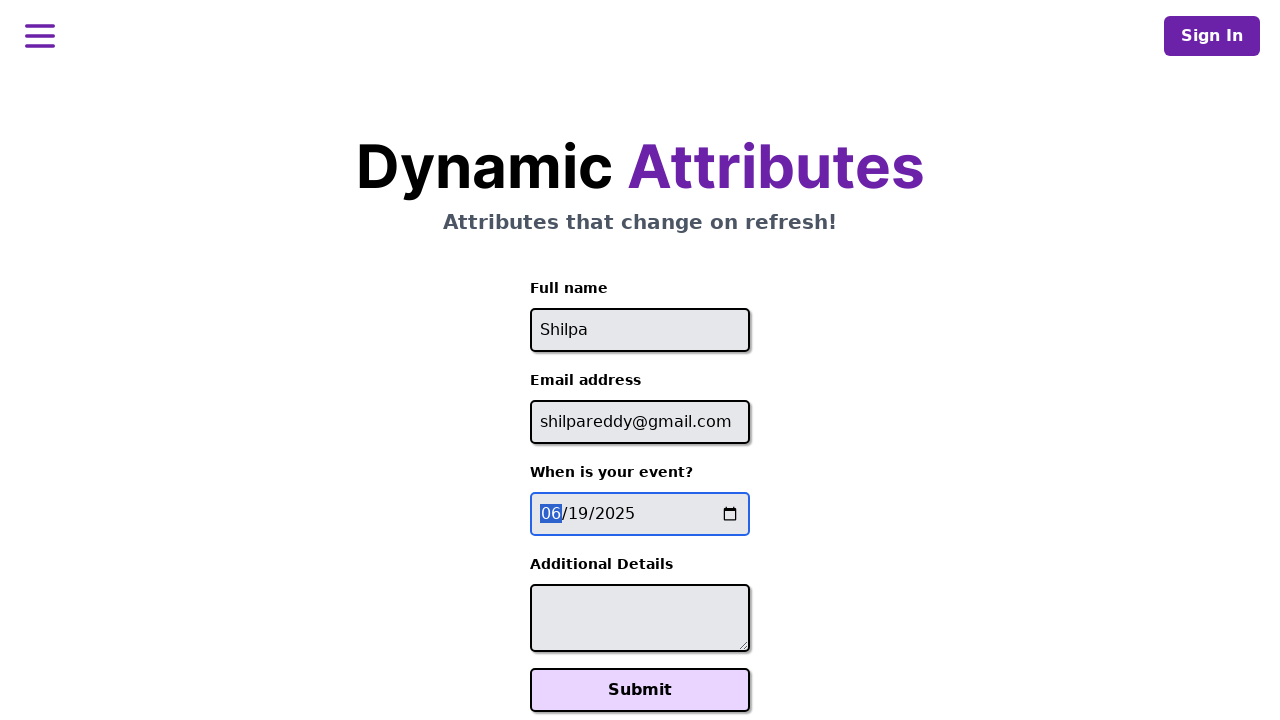

Filled additional details textarea with 'Some random details' using dynamic attribute selector on //textarea[contains(@id, '-additional-details-')]
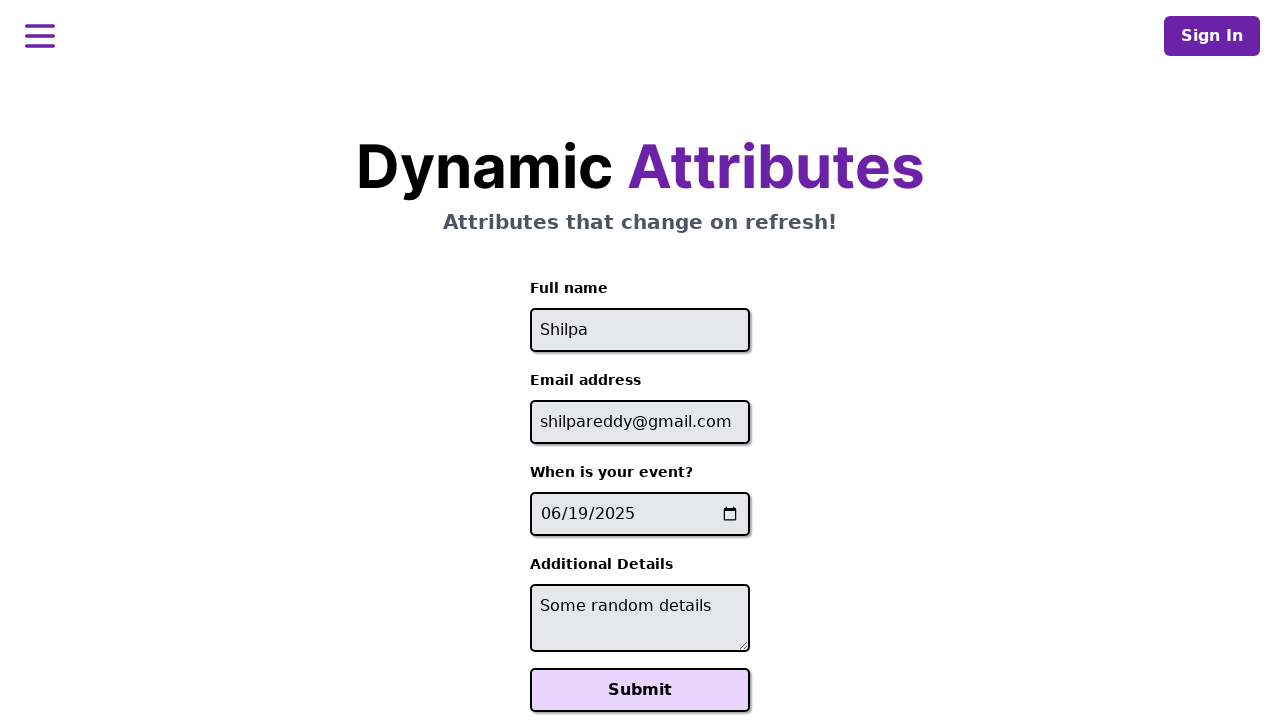

Clicked Submit button to submit the form at (640, 690) on xpath=//button[text()='Submit']
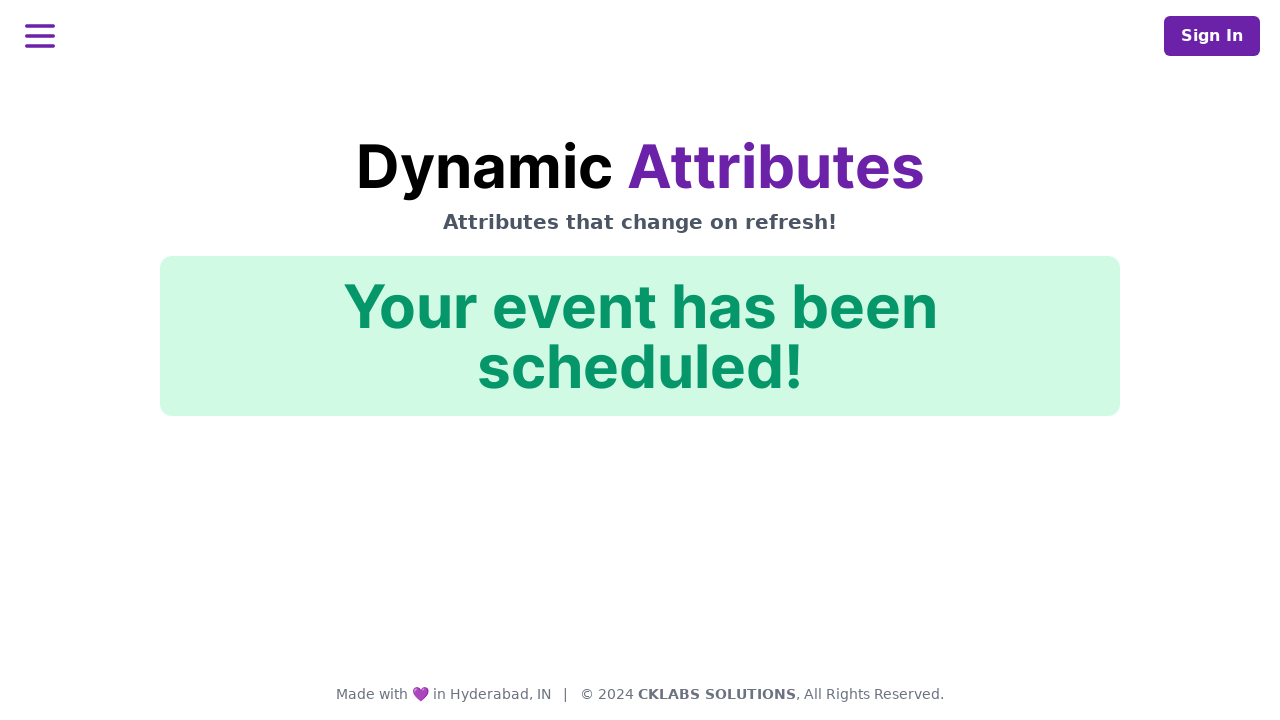

Form submission successful - confirmation message appeared
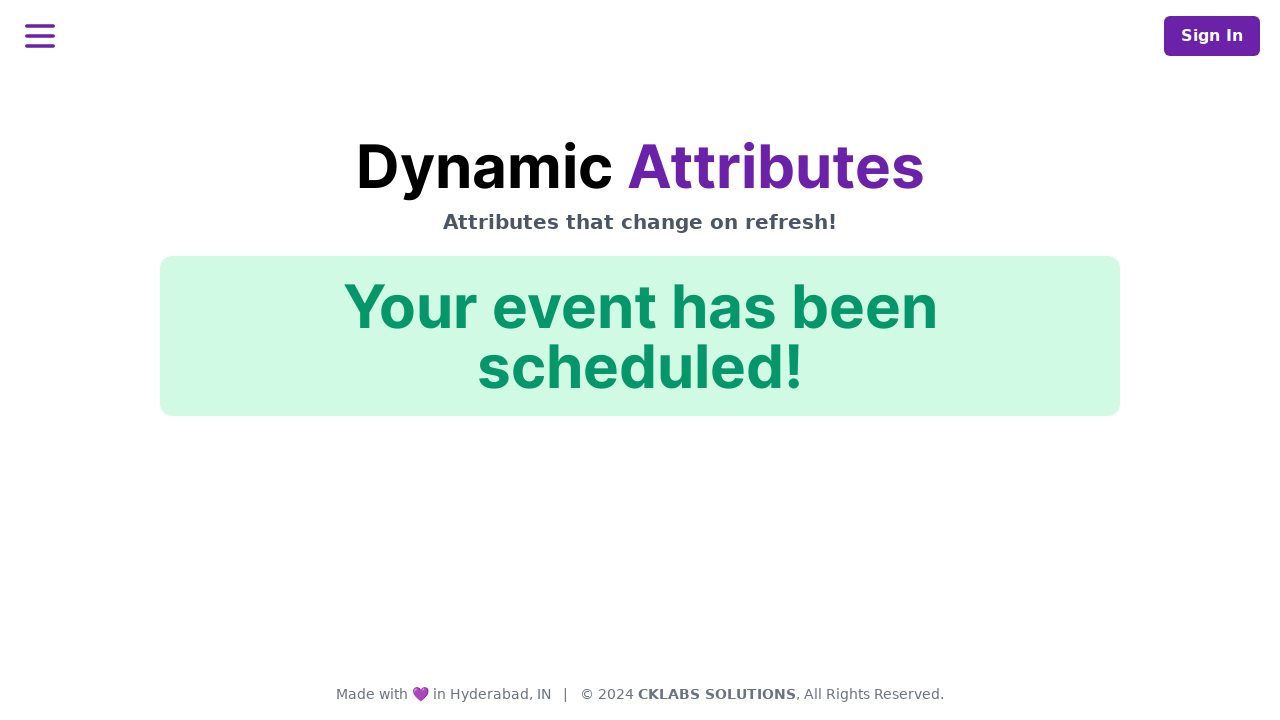

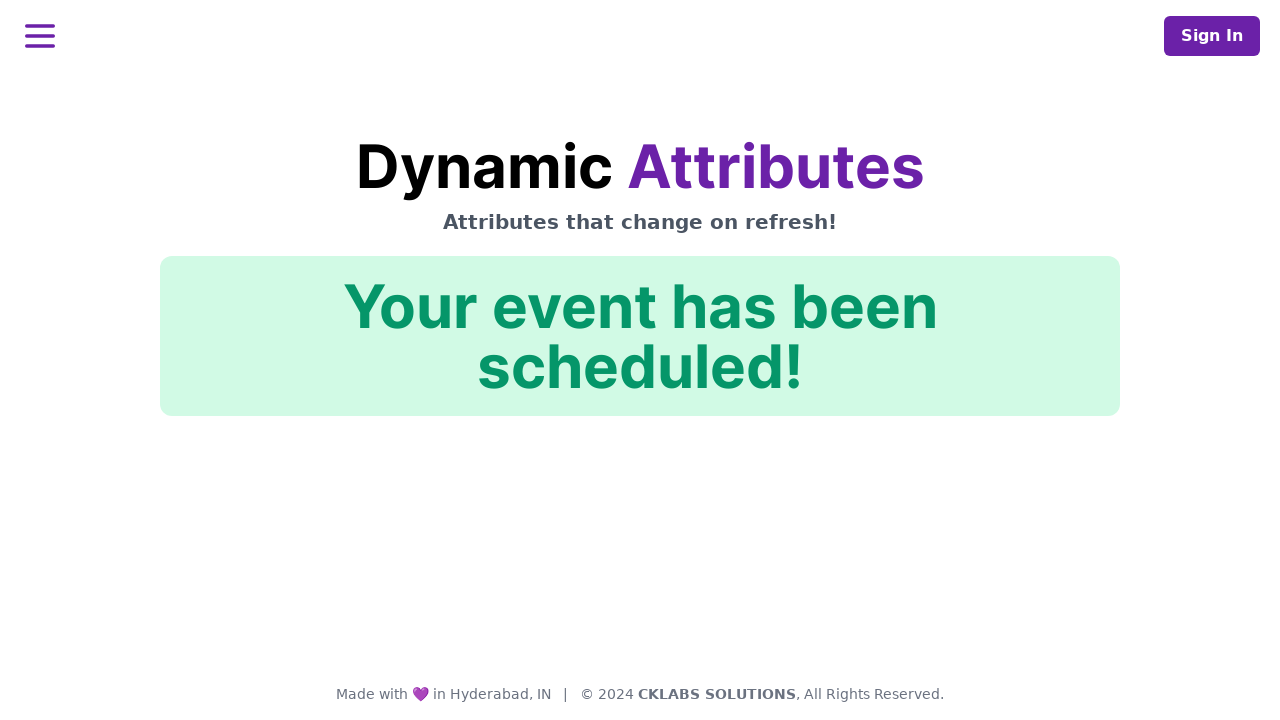